Tests navigation by clicking on the Shop menu and then the Home menu button on an e-commerce practice site.

Starting URL: http://practice.automationtesting.in

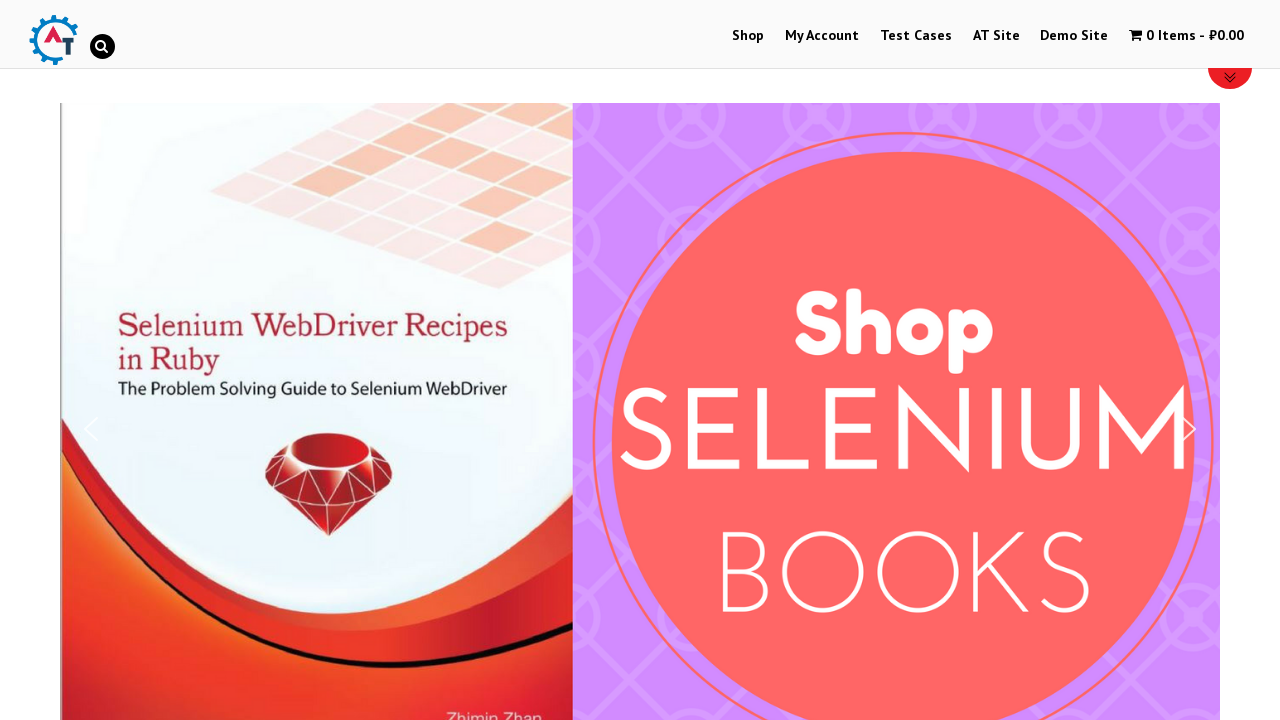

Navigated to practice automation testing site
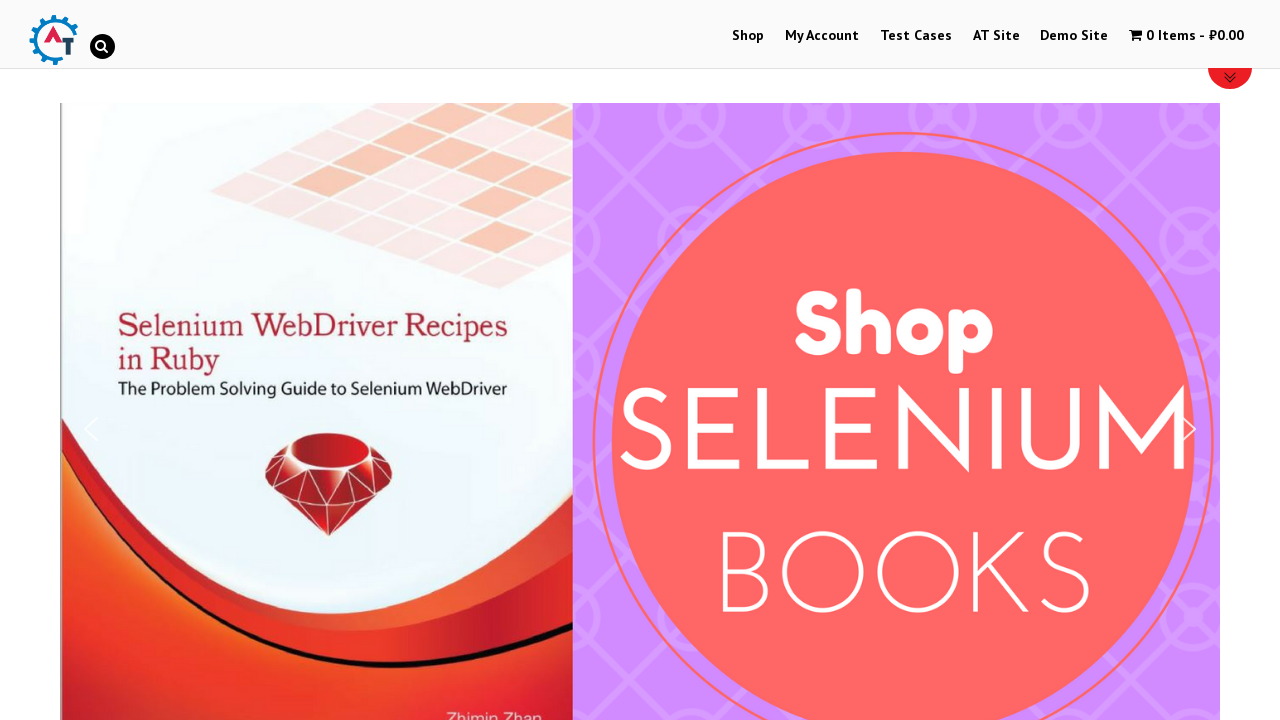

Clicked on Shop menu at (748, 36) on a:text('Shop')
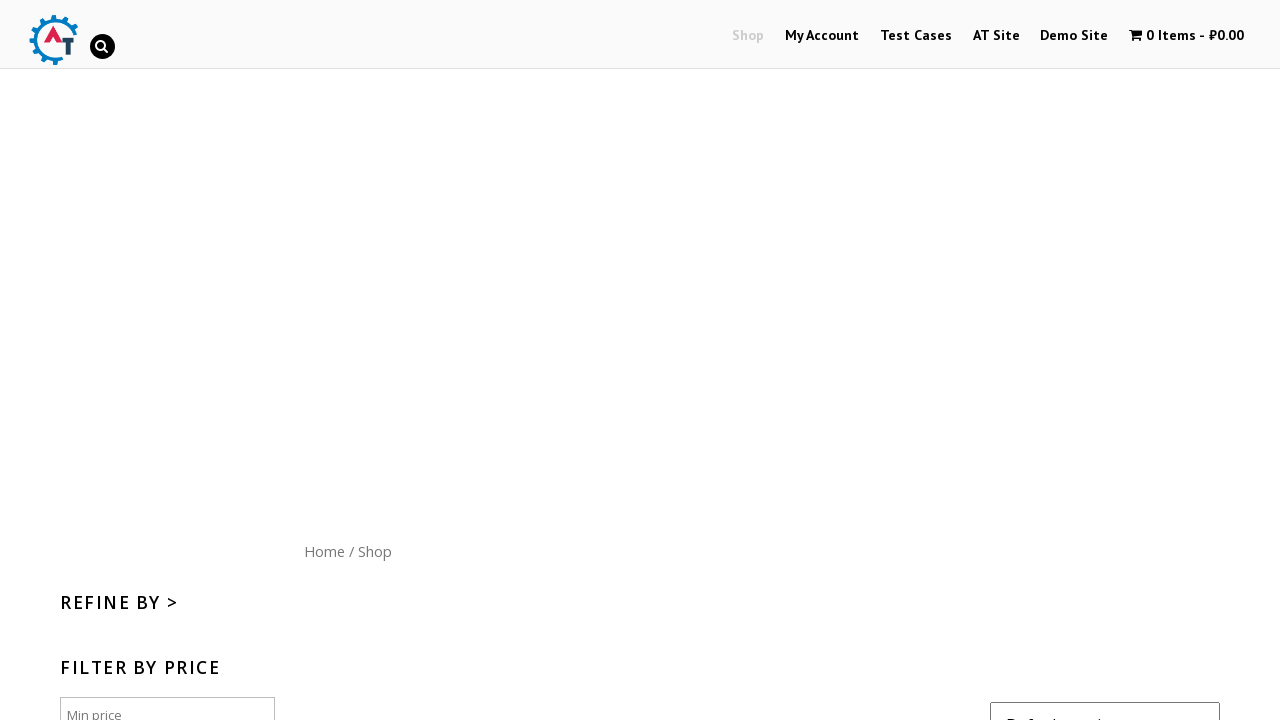

Clicked on Home menu button at (324, 551) on a:text('Home')
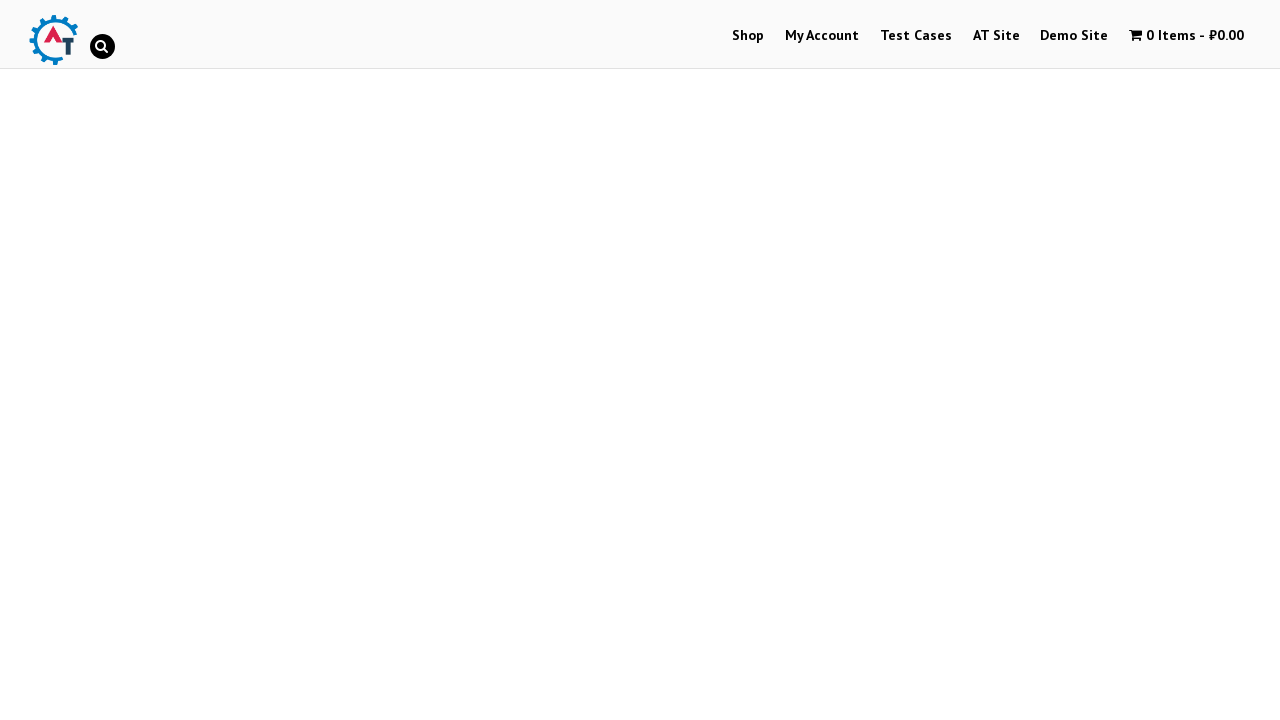

Home page loaded successfully
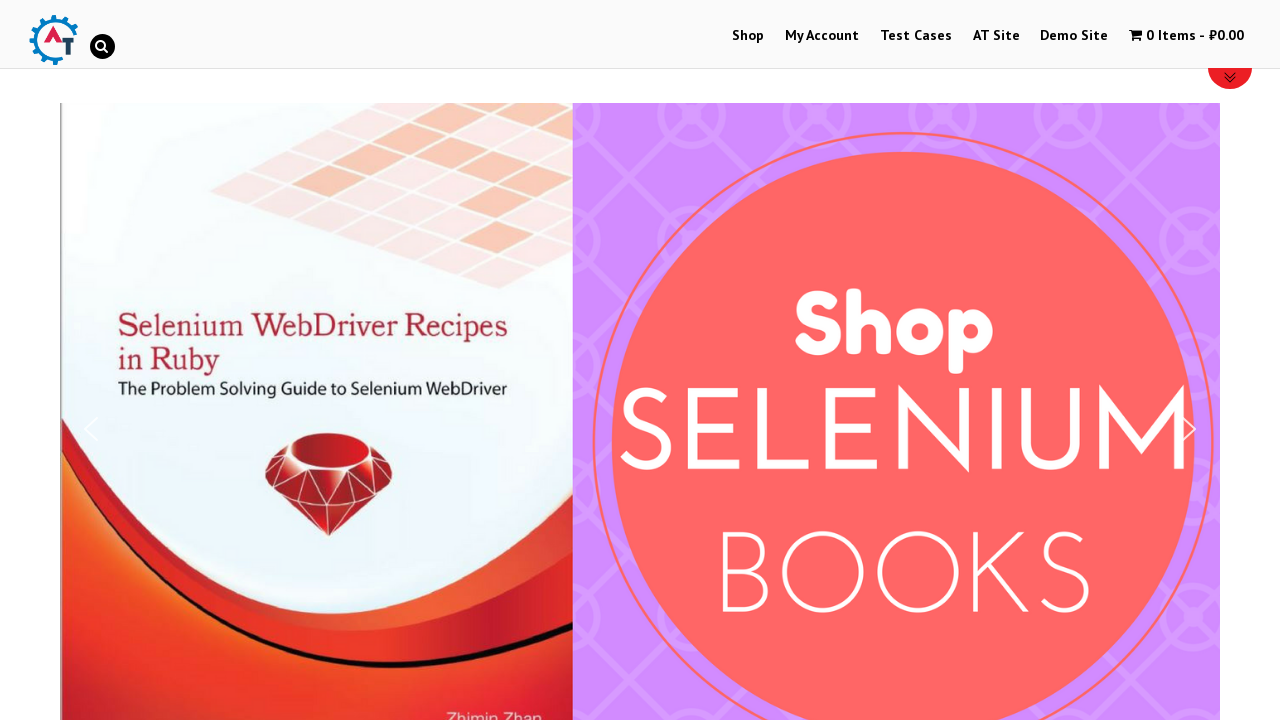

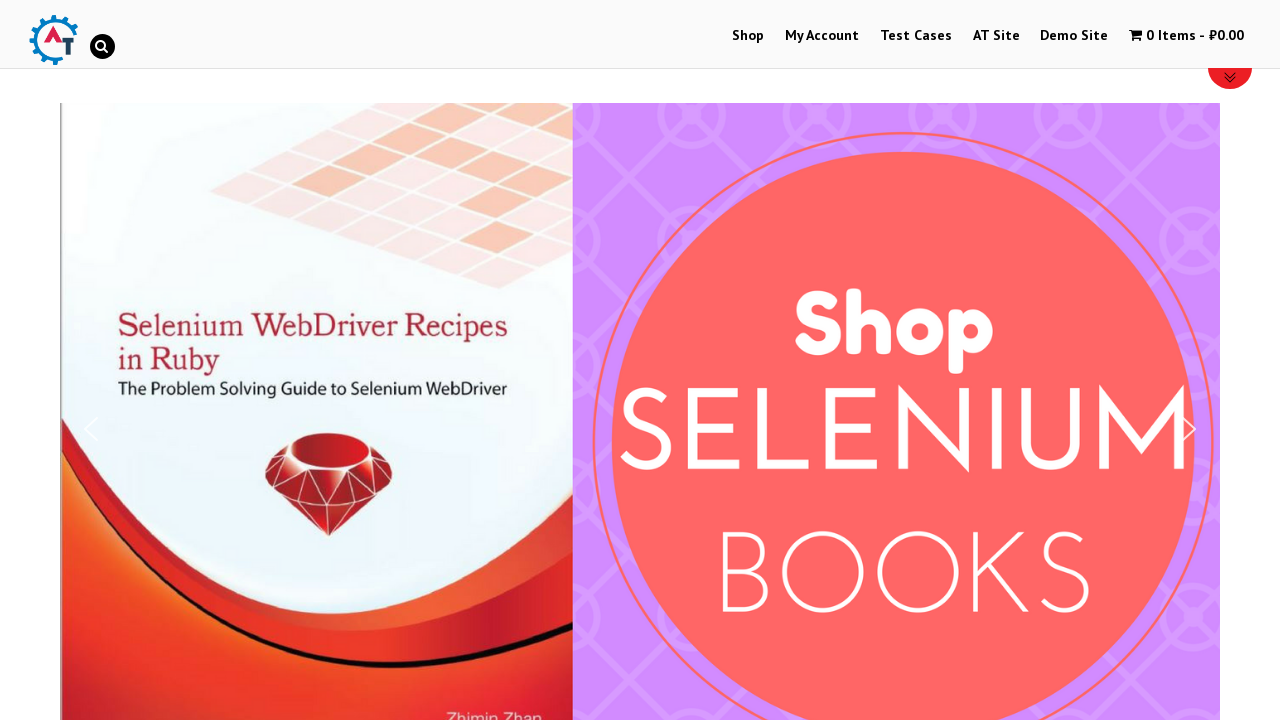